Tests drag and drop by moving an element to a specific offset position using click-and-hold and moveByOffset

Starting URL: https://jqueryui.com/droppable/

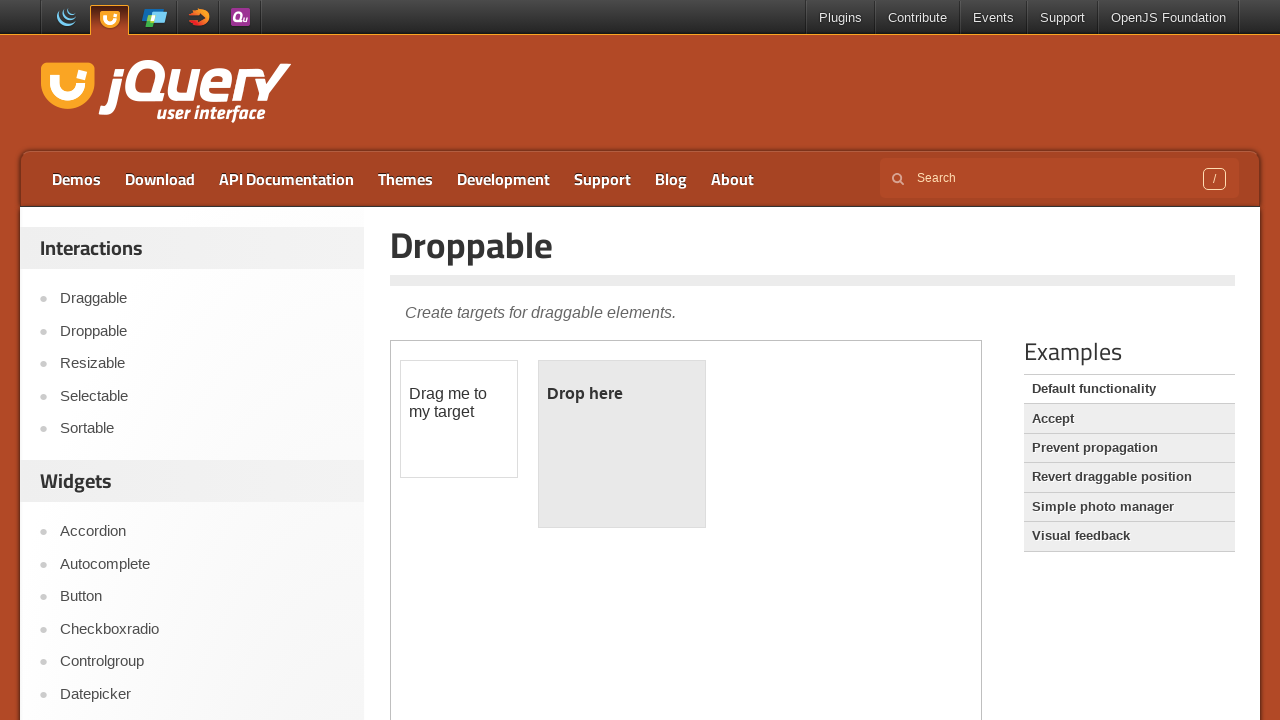

Navigated to jQuery UI droppable demo page
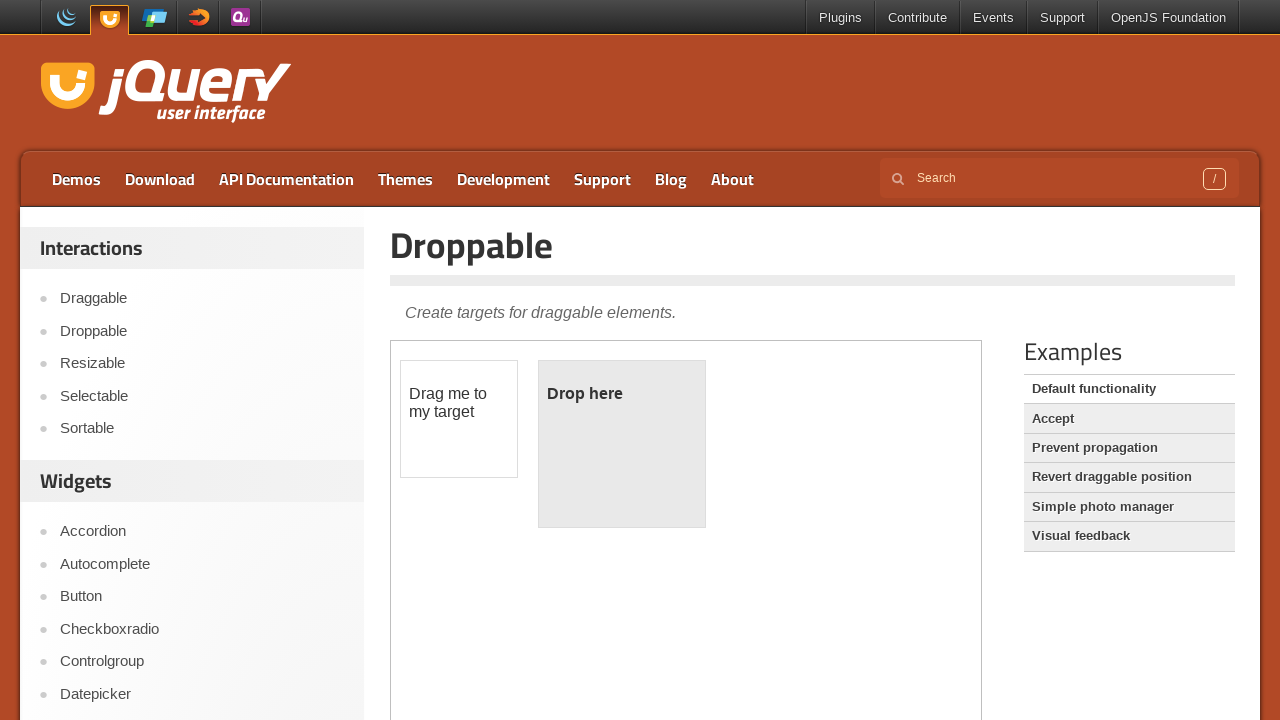

Located iframe containing drag and drop elements
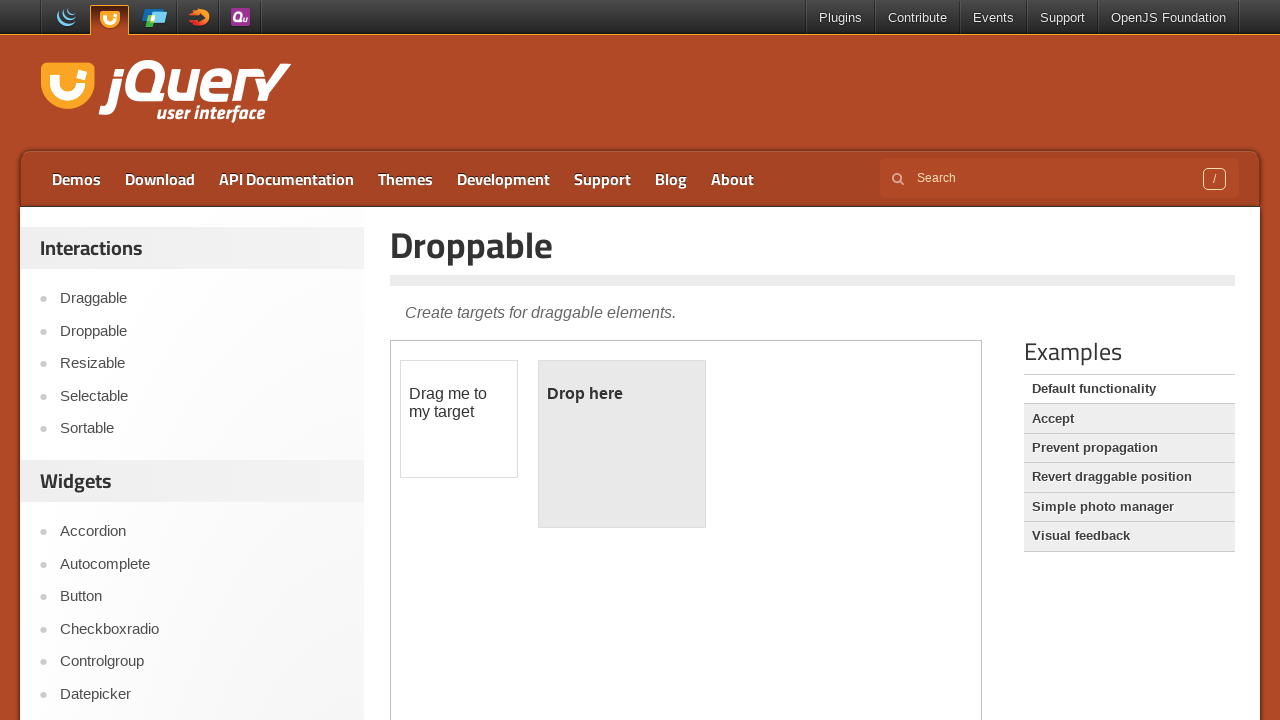

Located draggable element
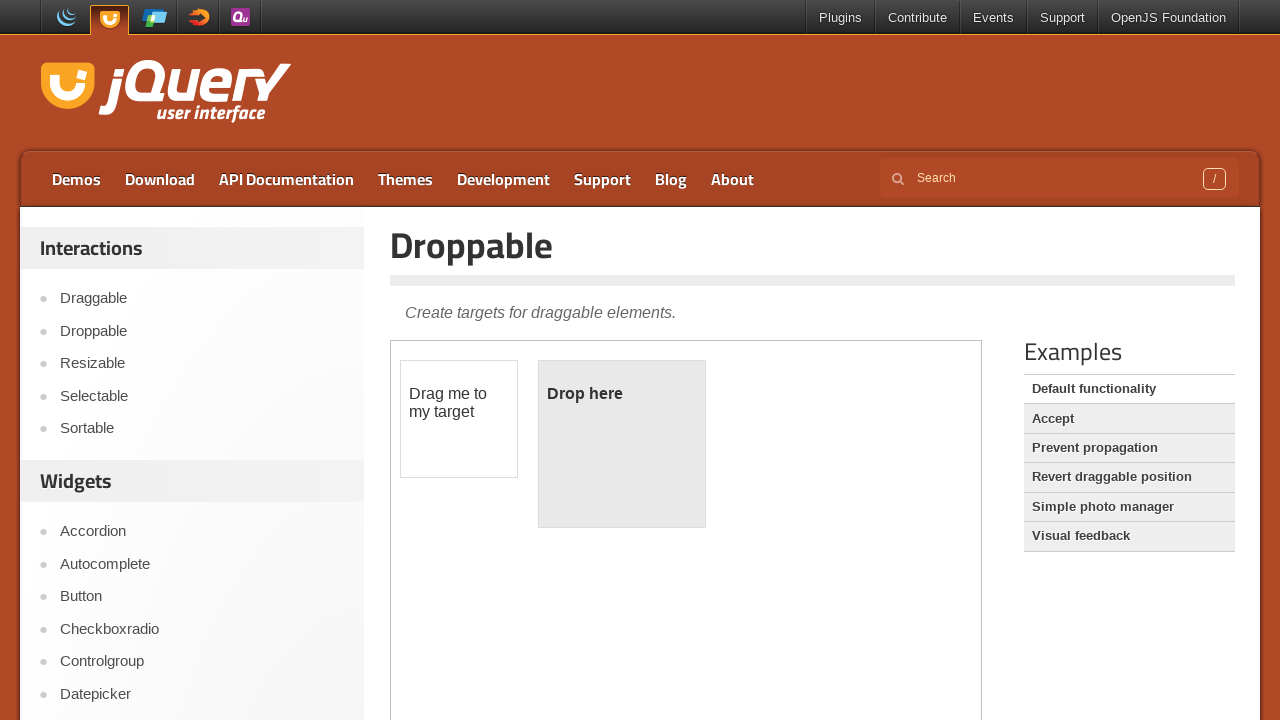

Retrieved bounding box of draggable element
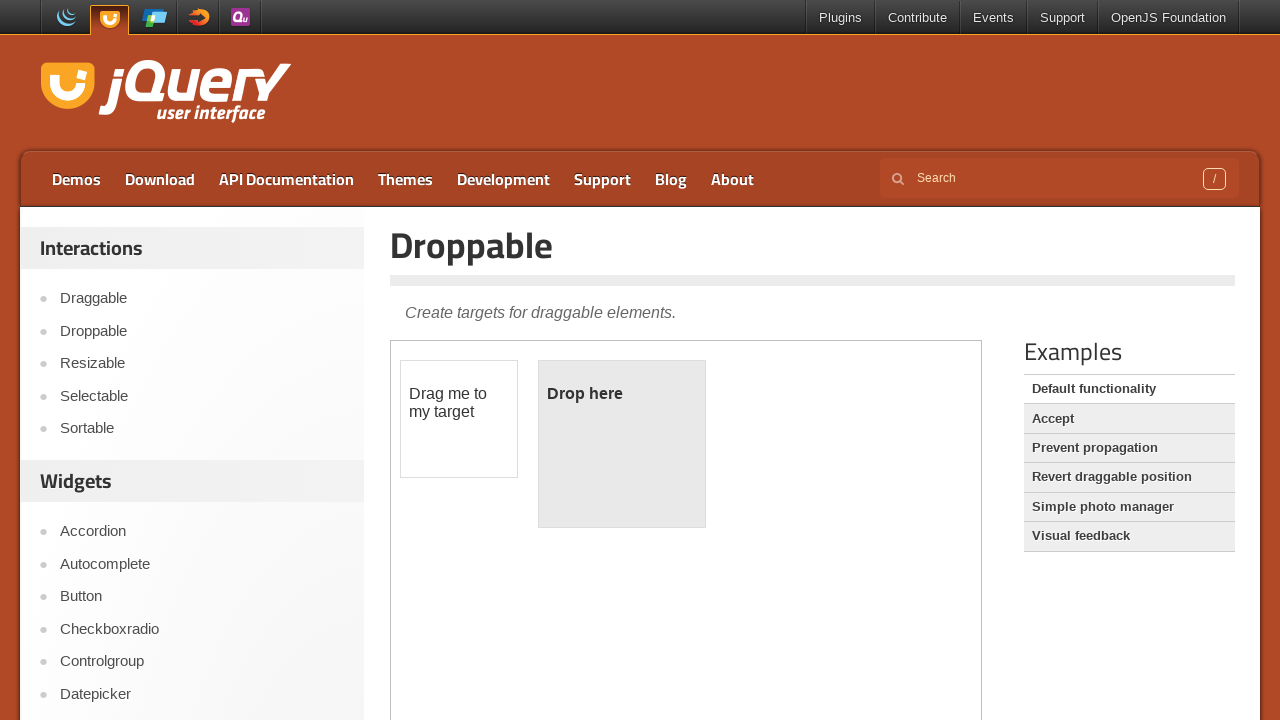

Moved mouse to center of draggable element at (459, 419)
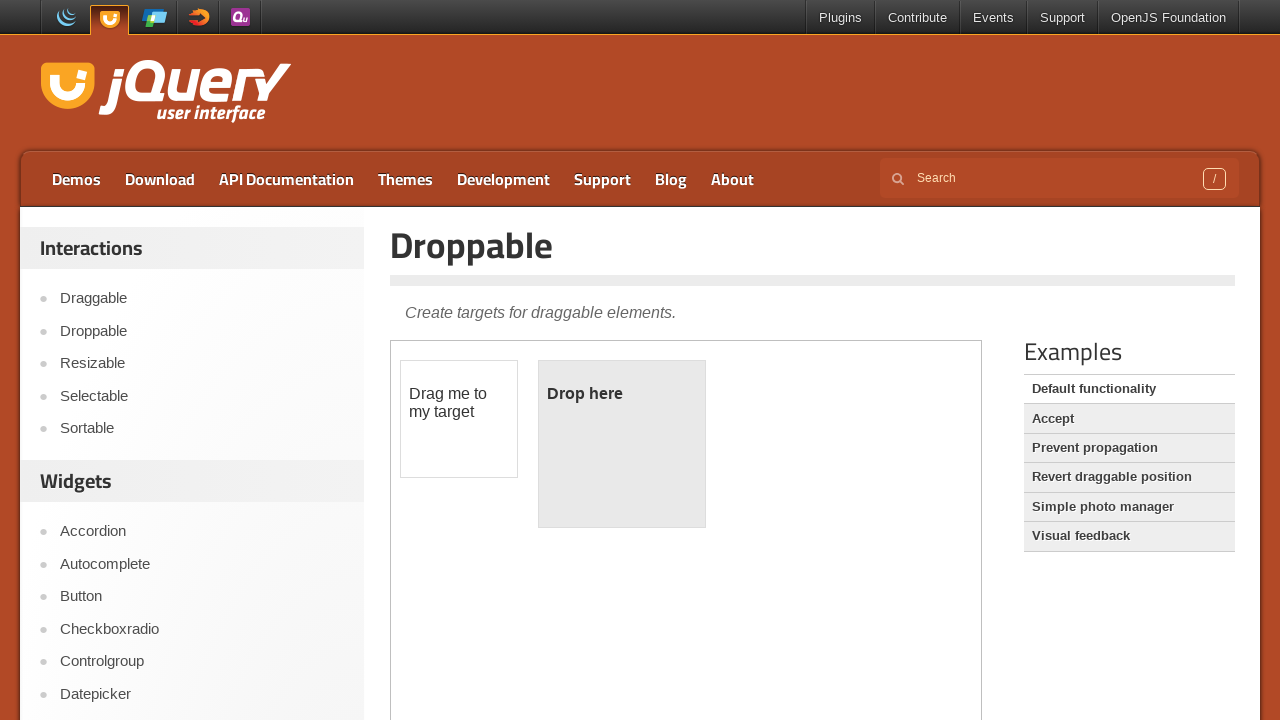

Mouse button pressed down on draggable element at (459, 419)
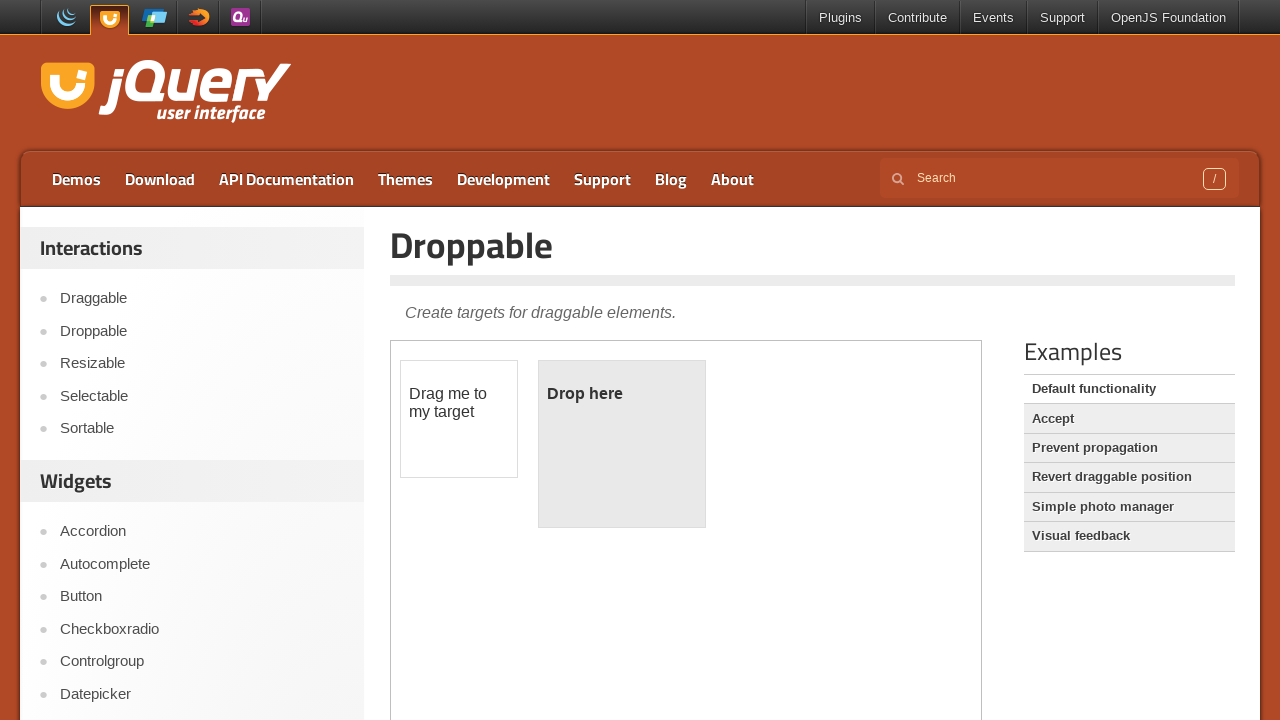

Moved mouse 180 pixels to the right while holding button down at (639, 419)
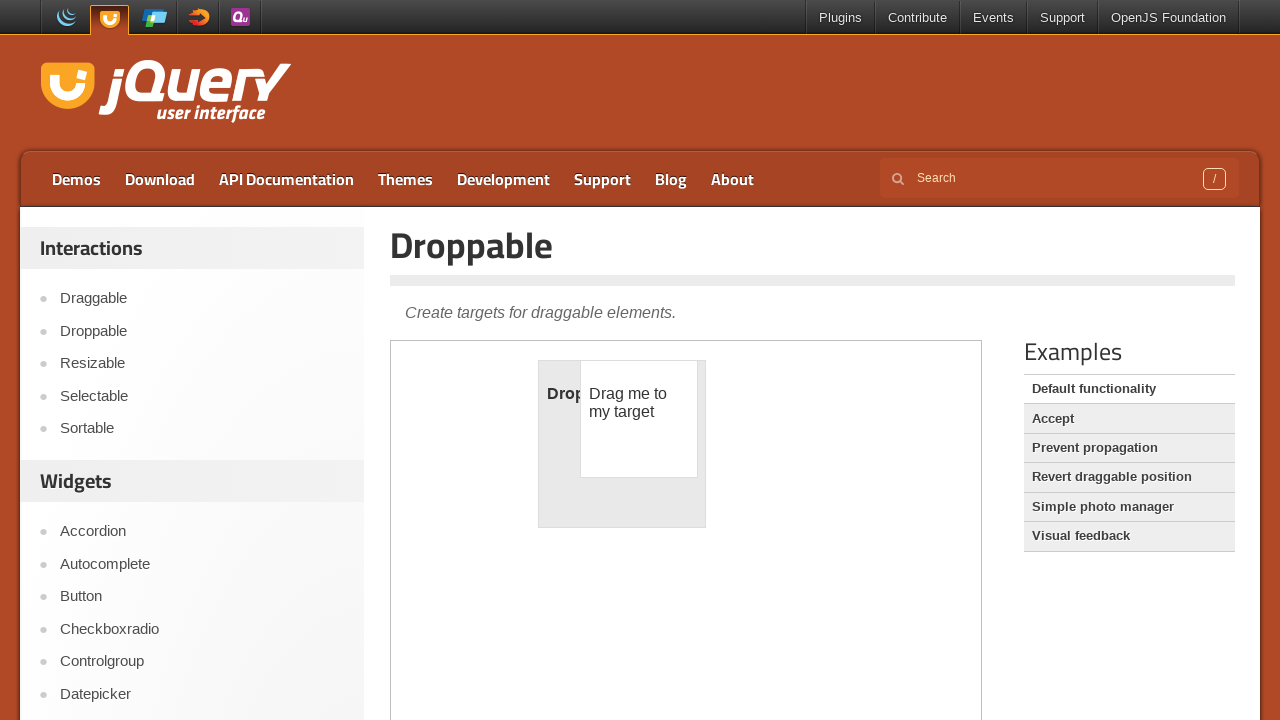

Released mouse button to complete drag and drop at (639, 419)
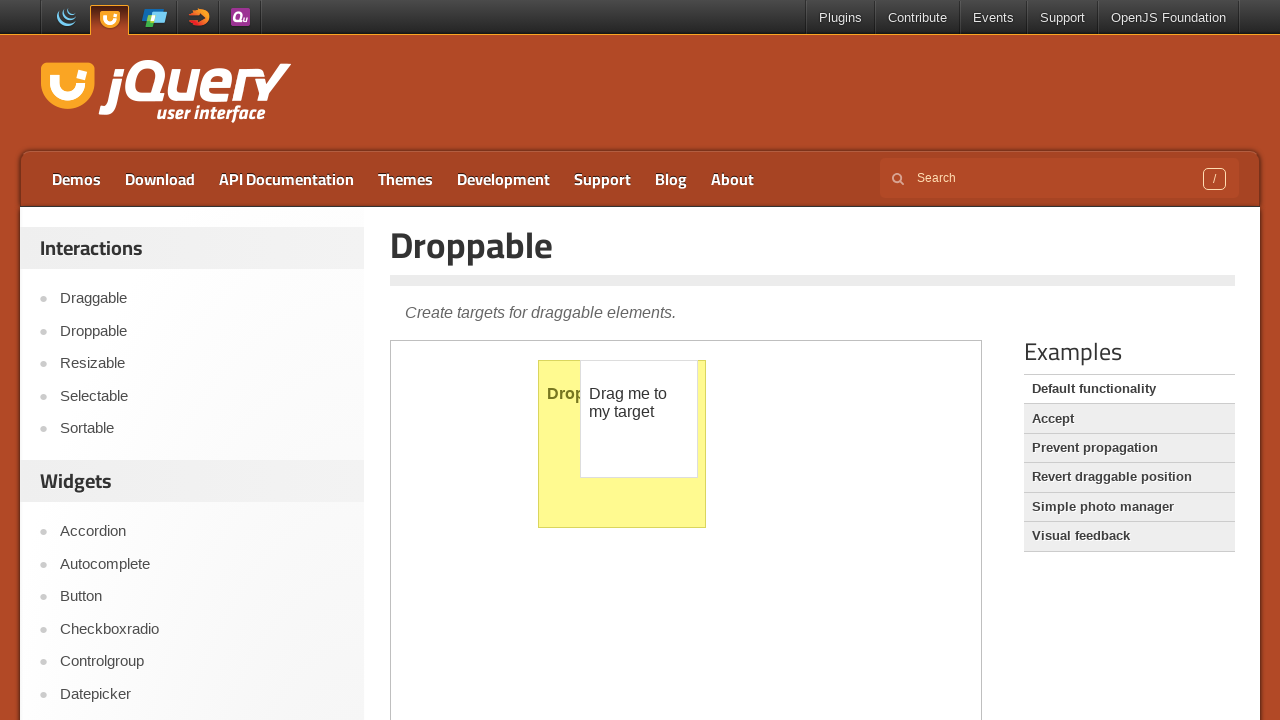

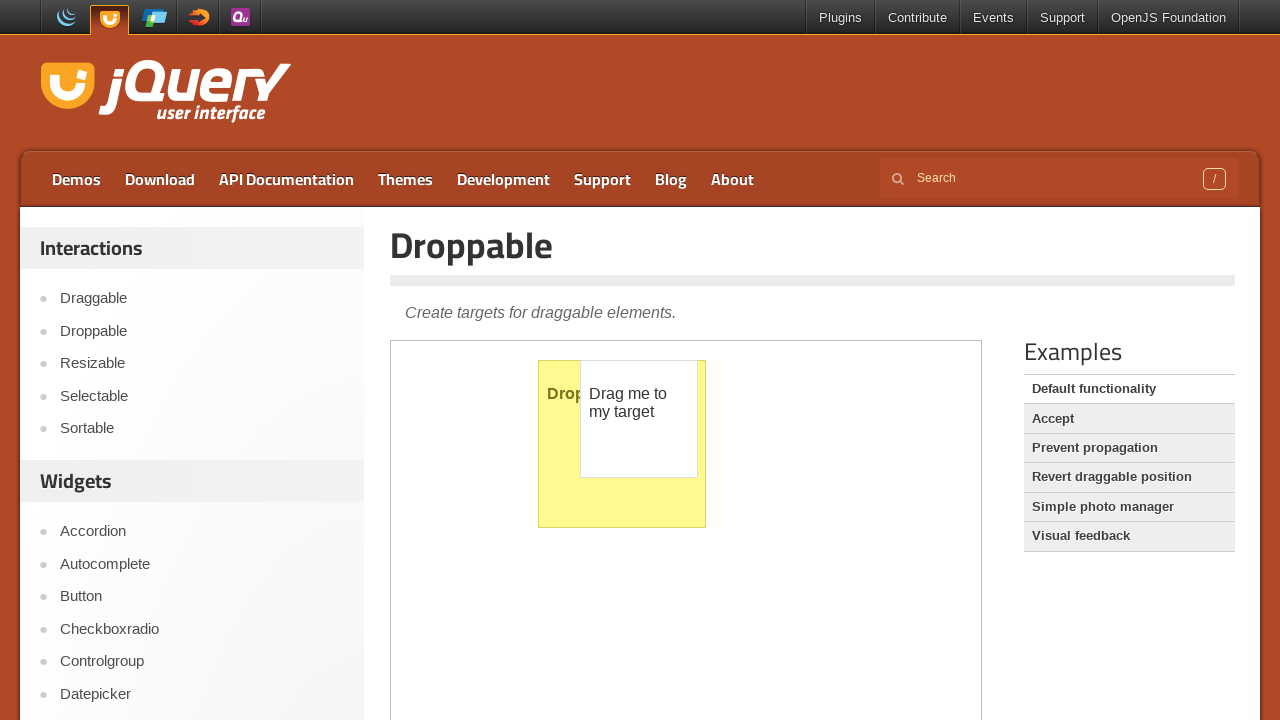